Basic browser automation test that navigates to the Rahul Shetty Academy homepage and verifies the page loads successfully.

Starting URL: https://rahulshettyacademy.com/

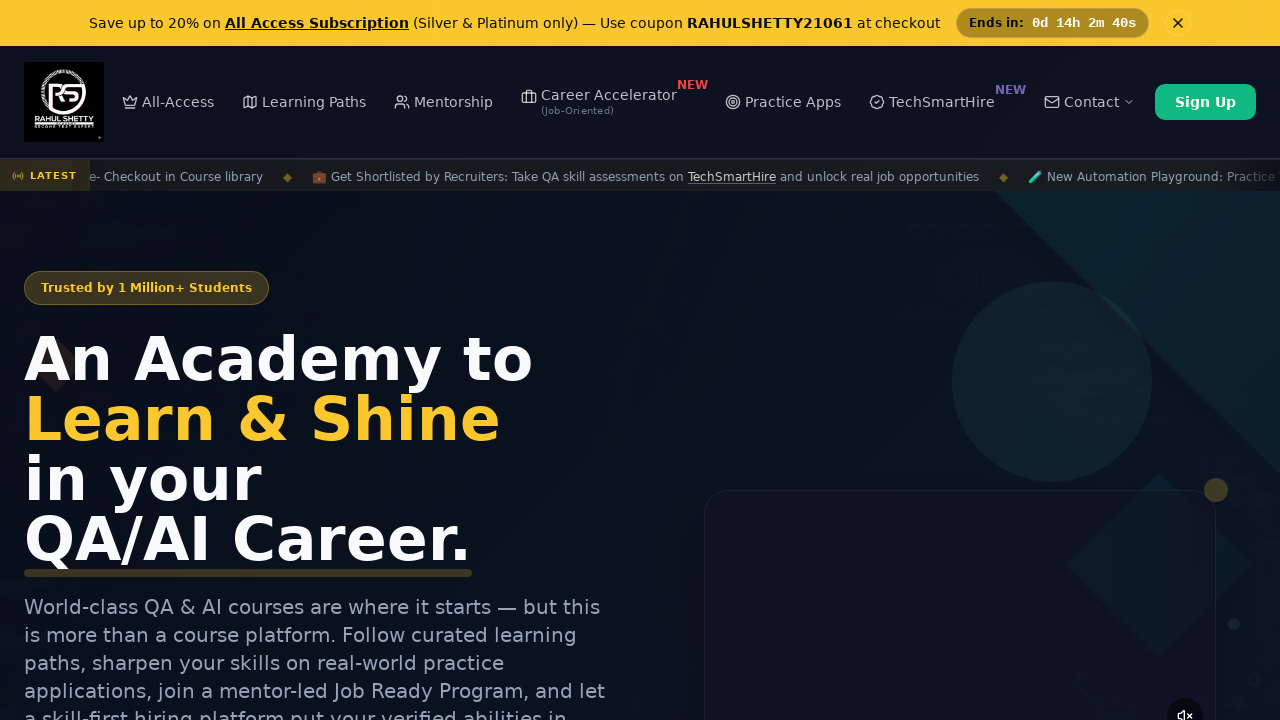

Waited for page DOM to be fully loaded
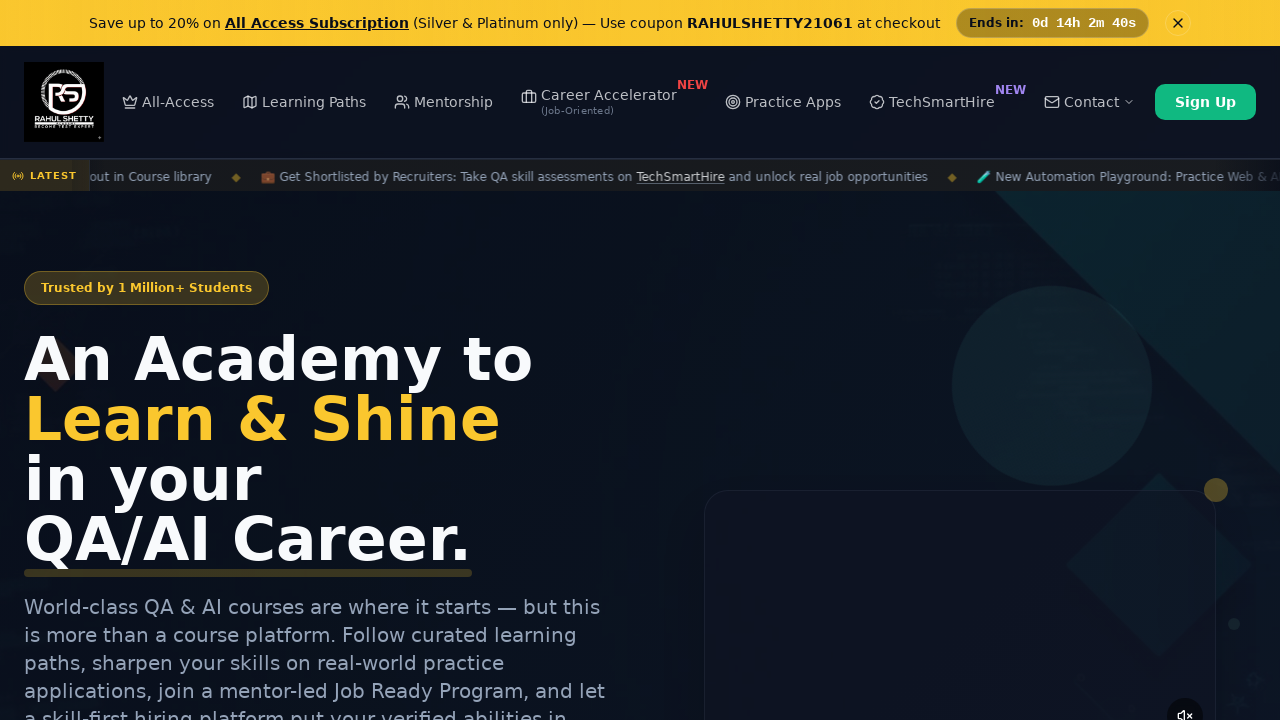

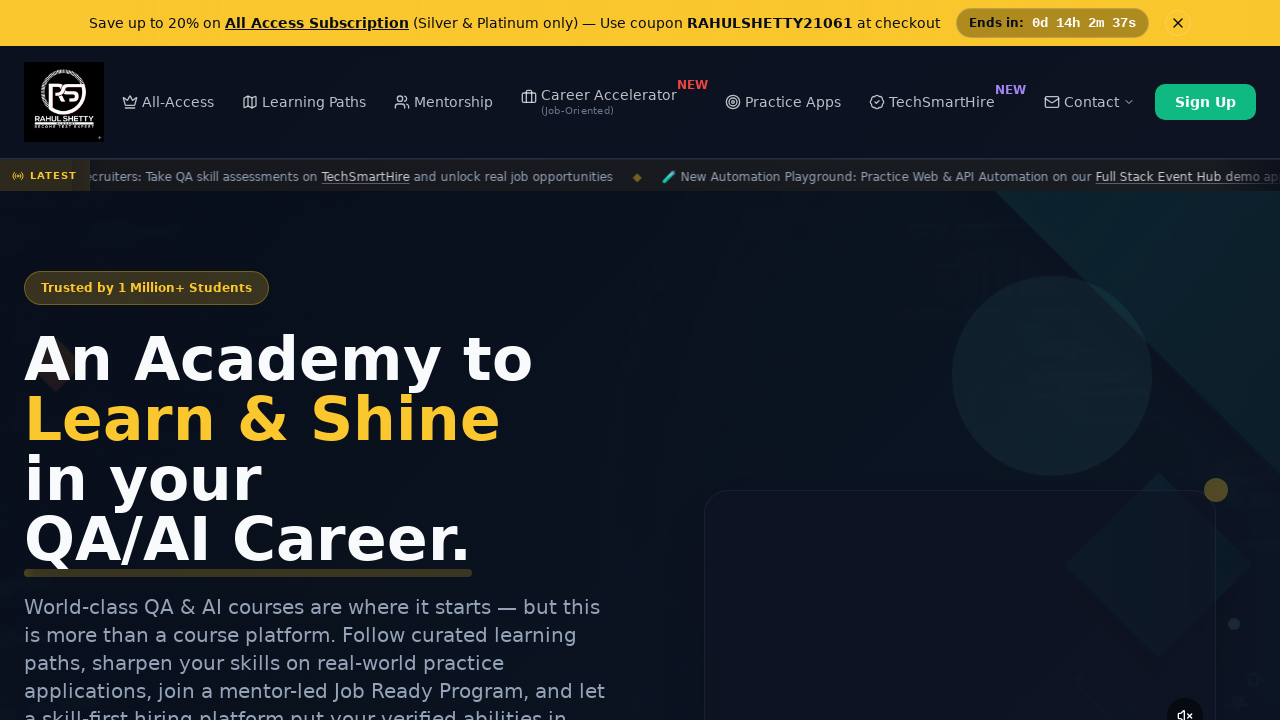